Tests enable/disable functionality of a text input field by clicking disable and enable buttons and verifying the input field state changes accordingly

Starting URL: https://www.letskodeit.com/practice

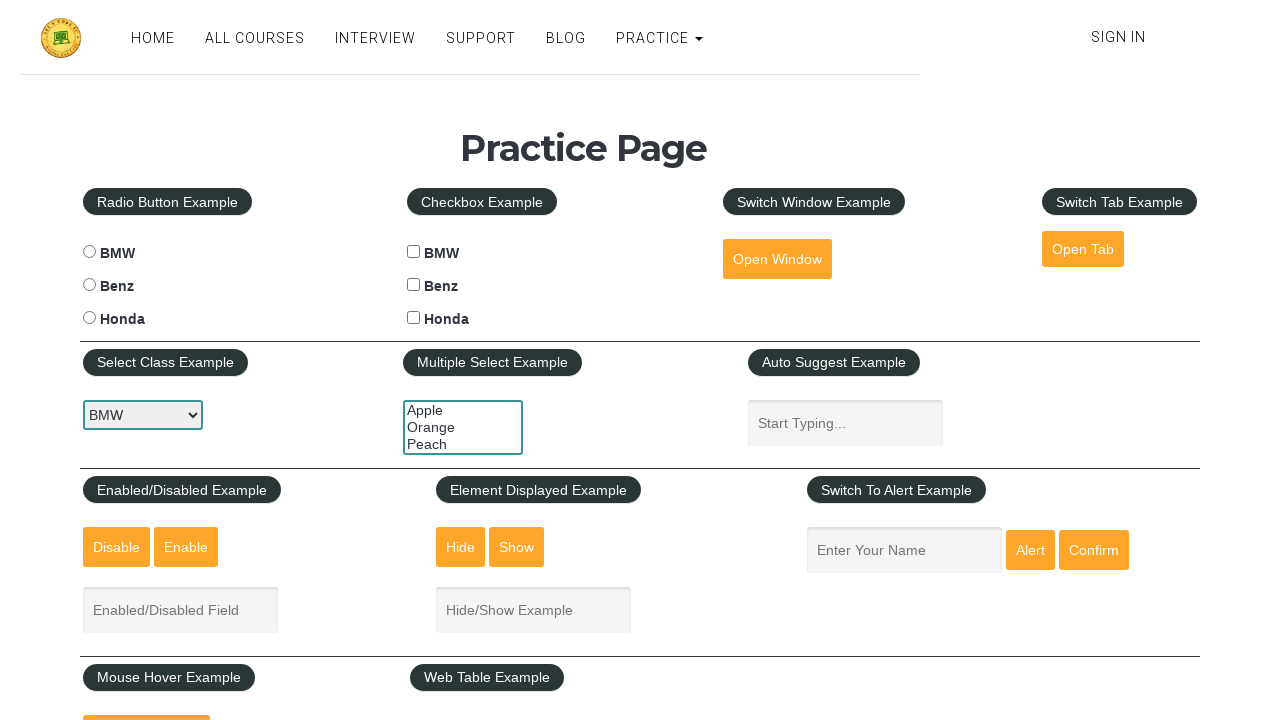

Located the text input field with id 'enabled-example-input'
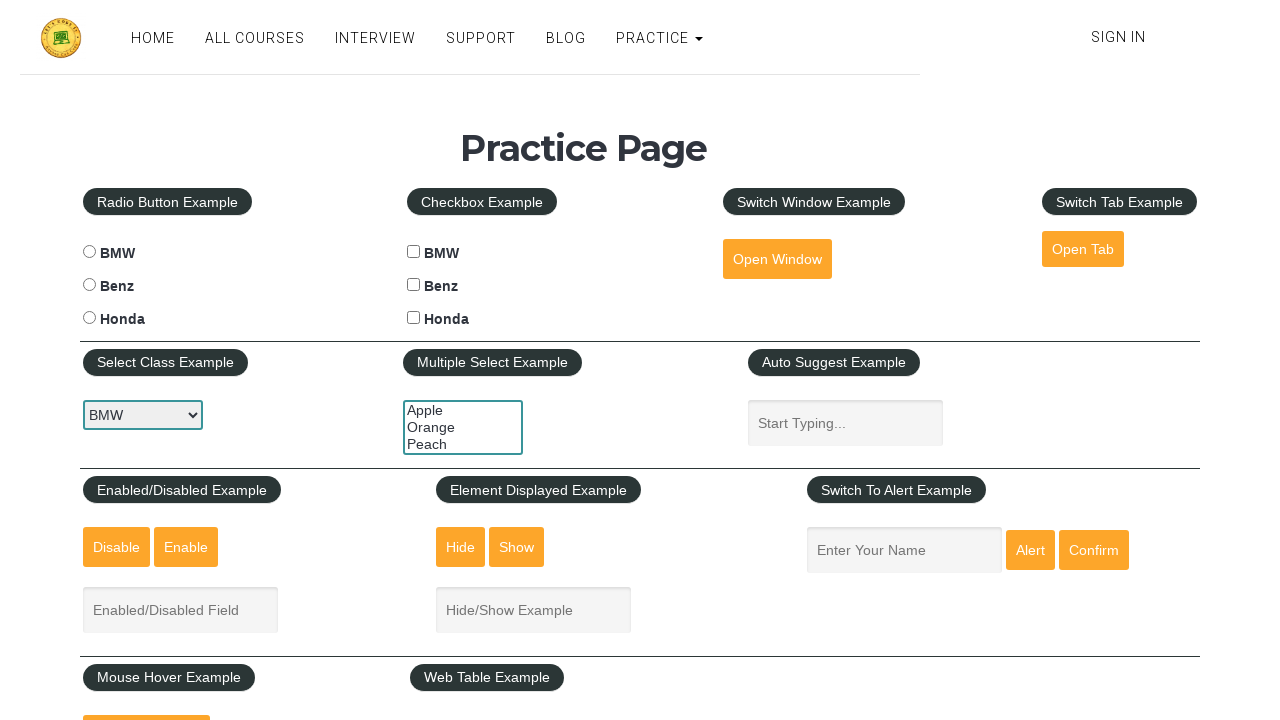

Cleared the text input field on #enabled-example-input
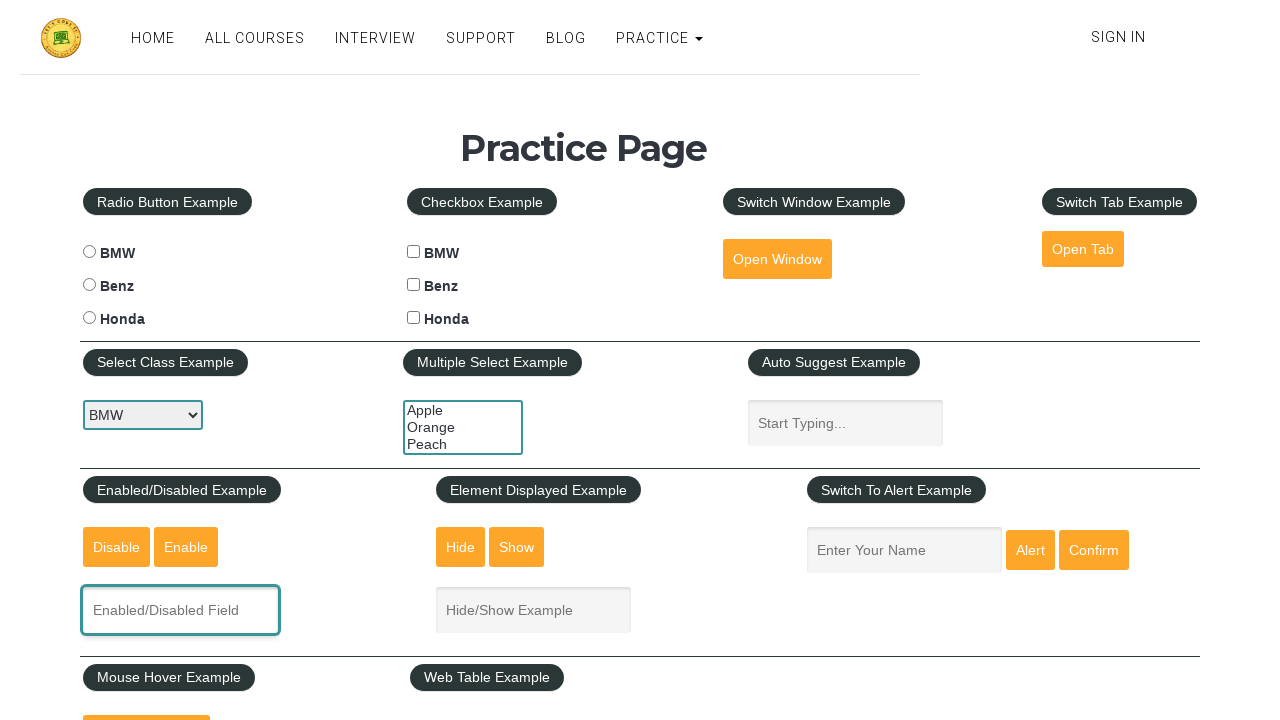

Filled text input field with 'Sachin' on #enabled-example-input
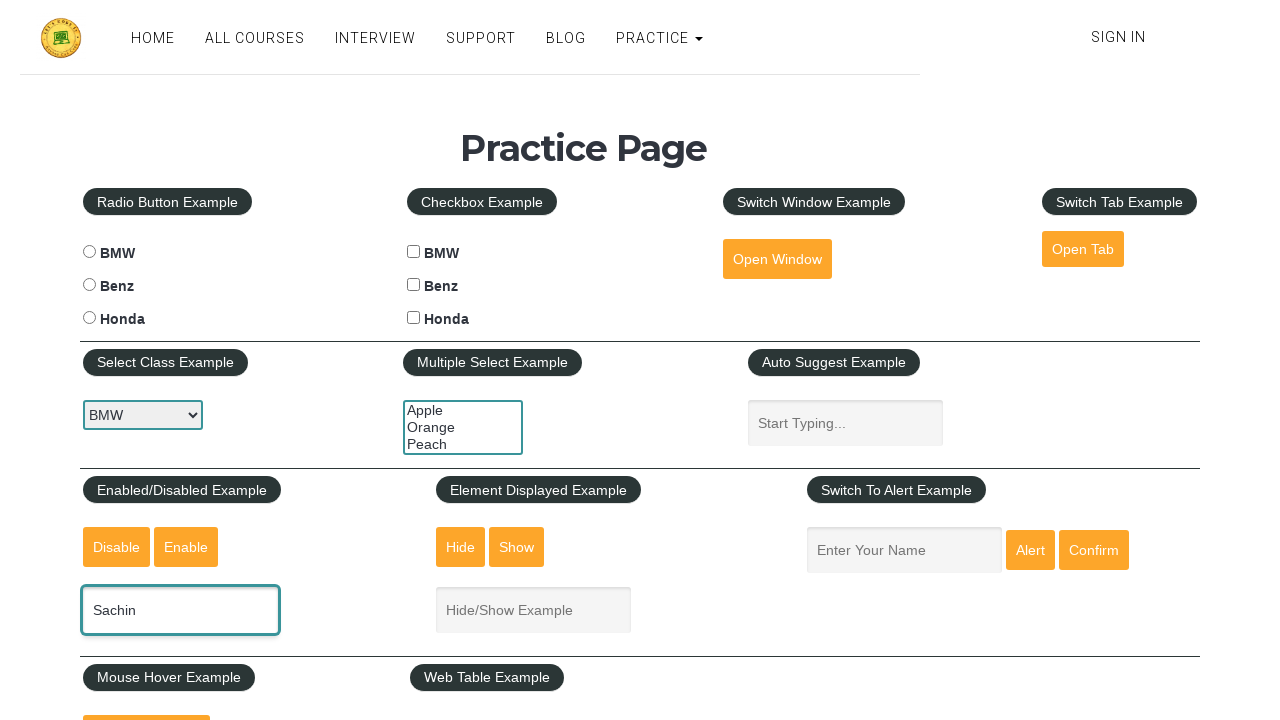

Clicked the disable button to disable the text input field at (116, 547) on #disabled-button
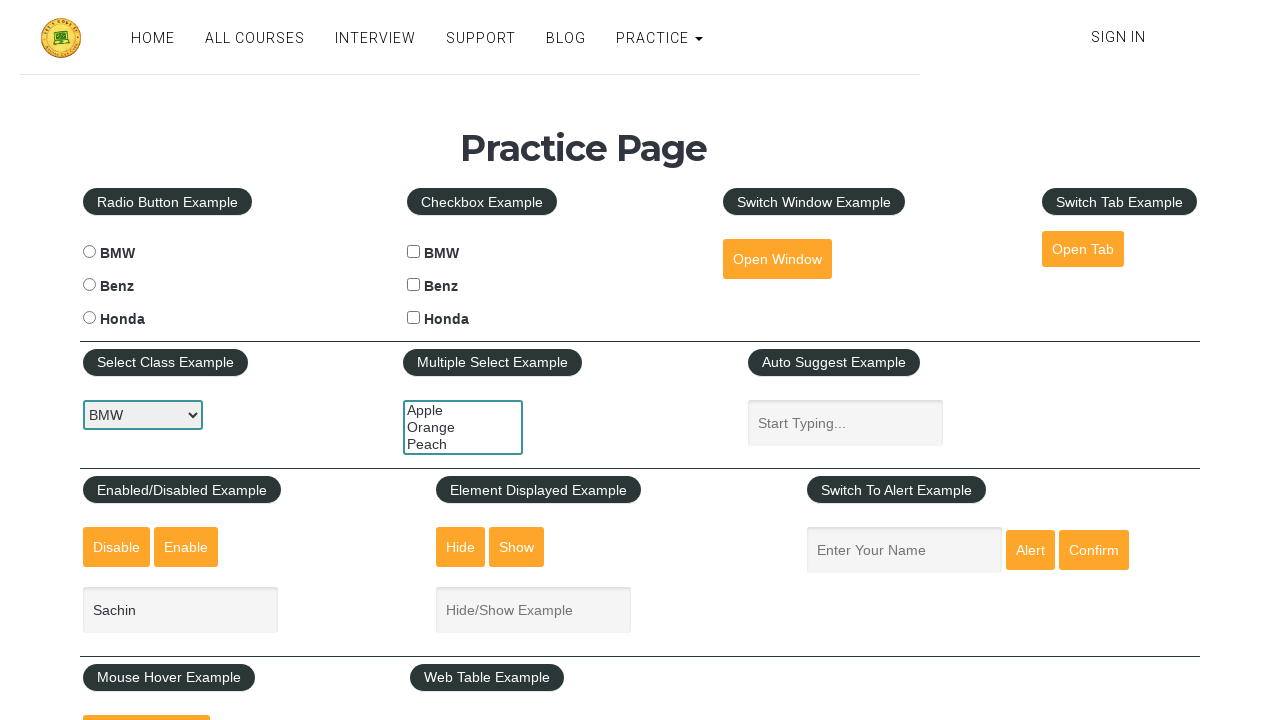

Clicked the enable button to re-enable the text input field at (186, 547) on #enabled-button
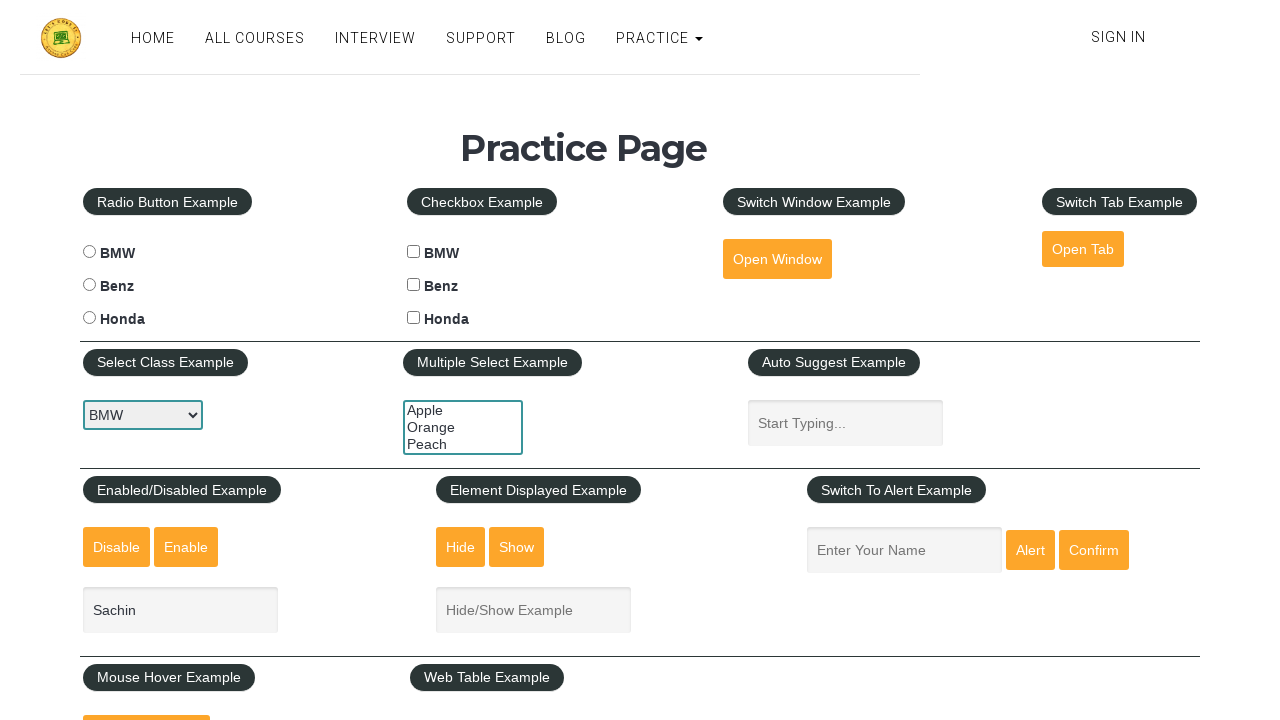

Clicked on the text input field (now re-enabled) at (180, 610) on #enabled-example-input
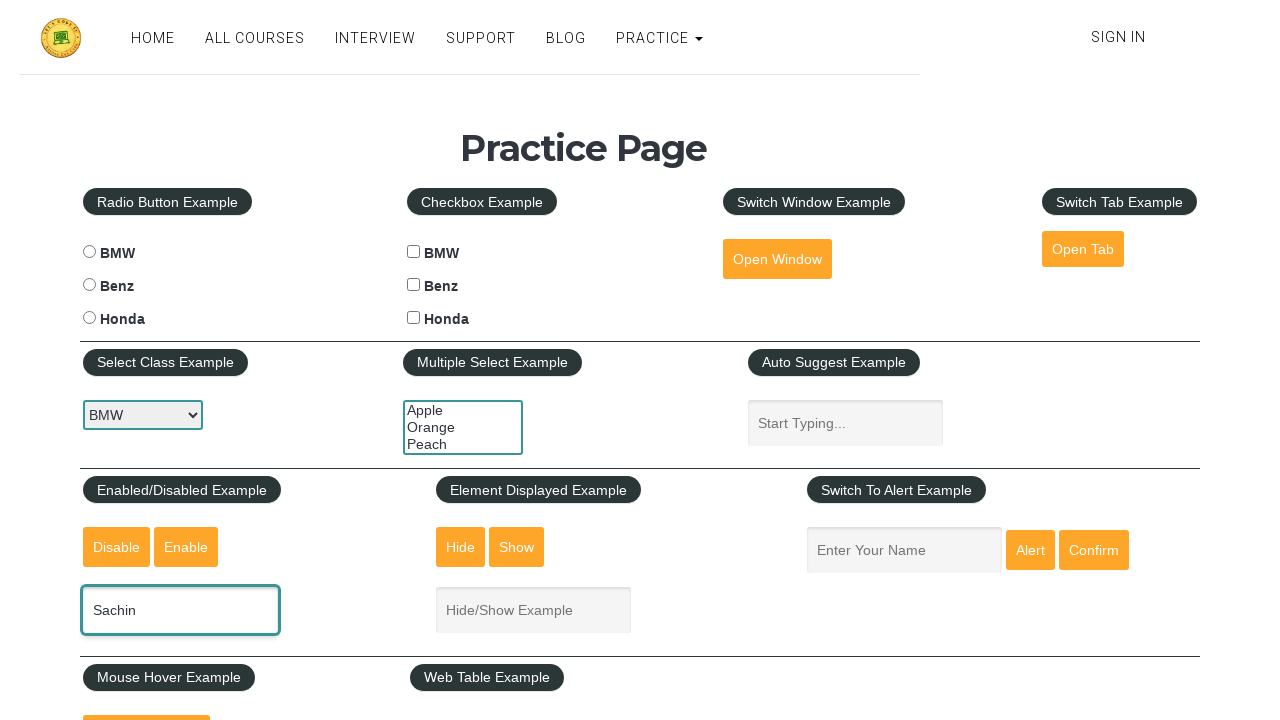

Cleared the text input field on #enabled-example-input
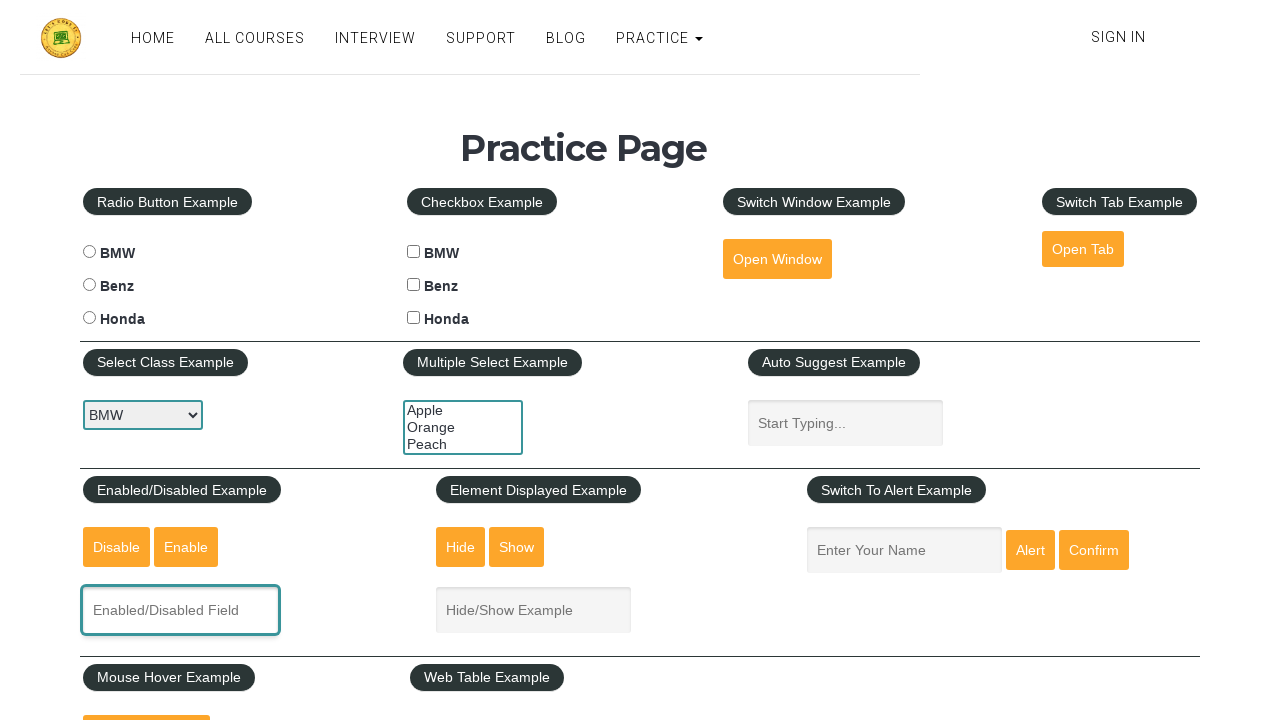

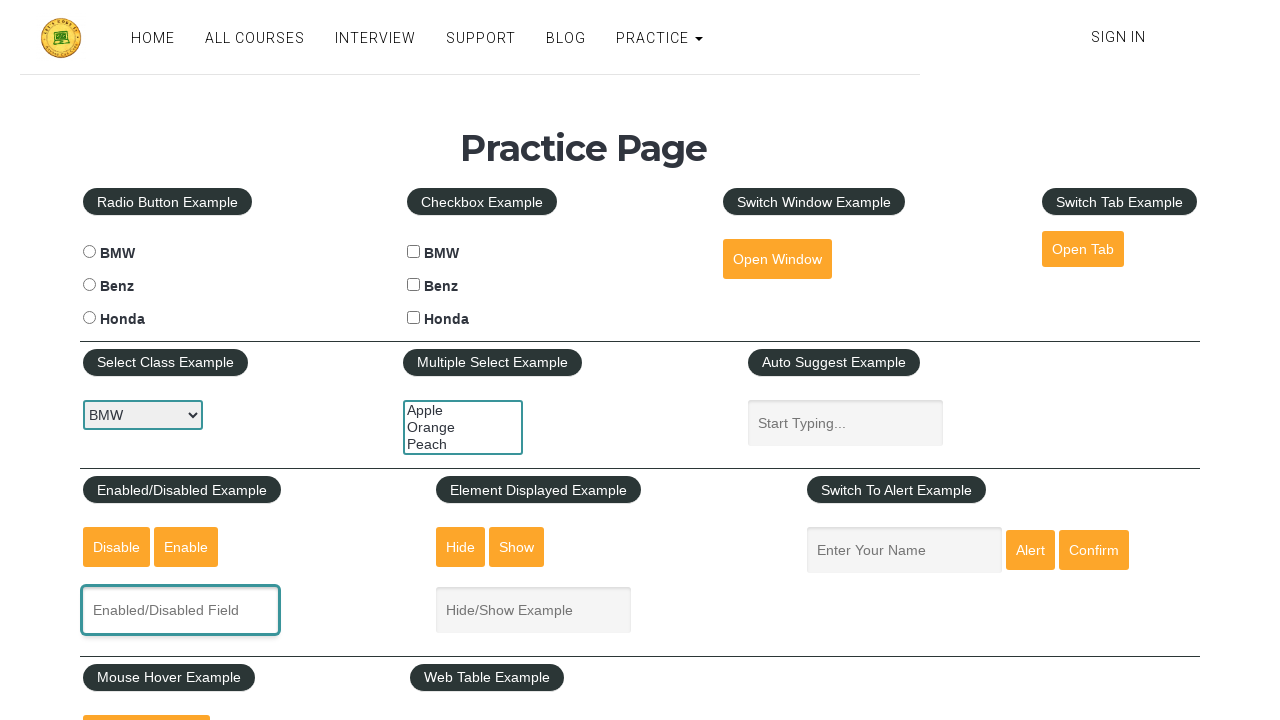